Checks if the table contains an employee with username "kkanani"

Starting URL: http://automationbykrishna.com/#

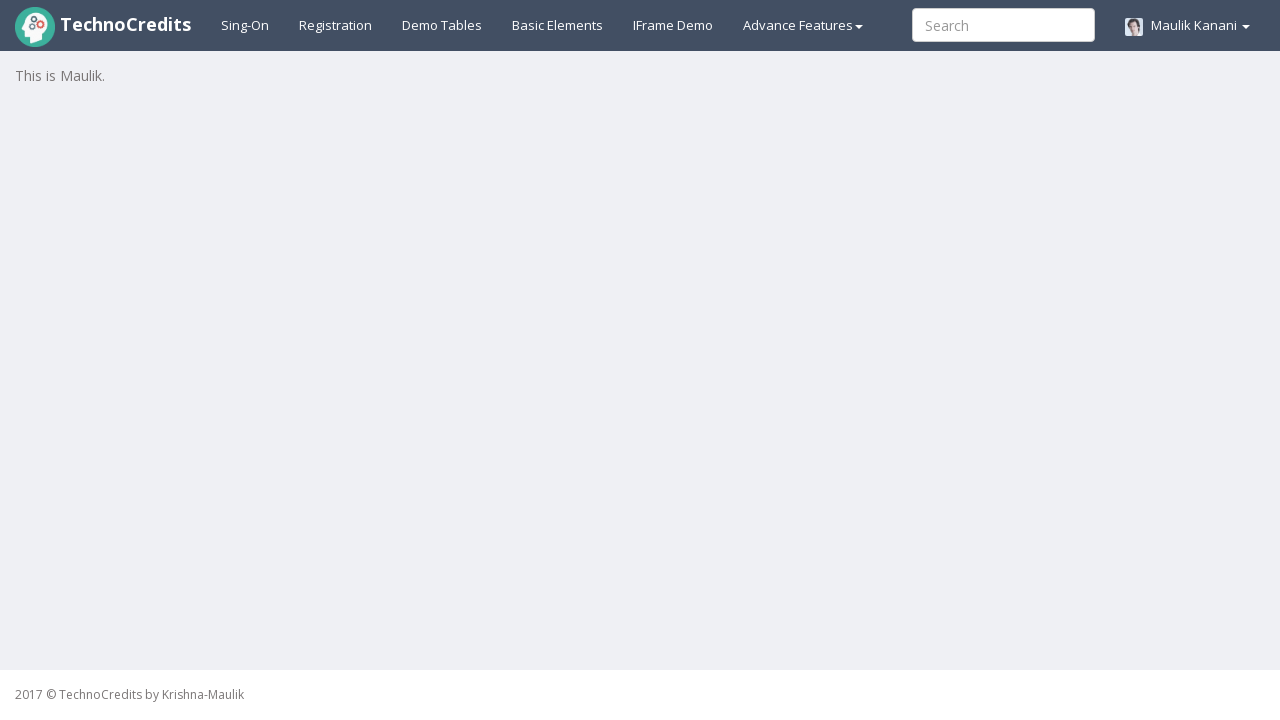

Clicked on Demo Tables link at (442, 25) on a#demotable
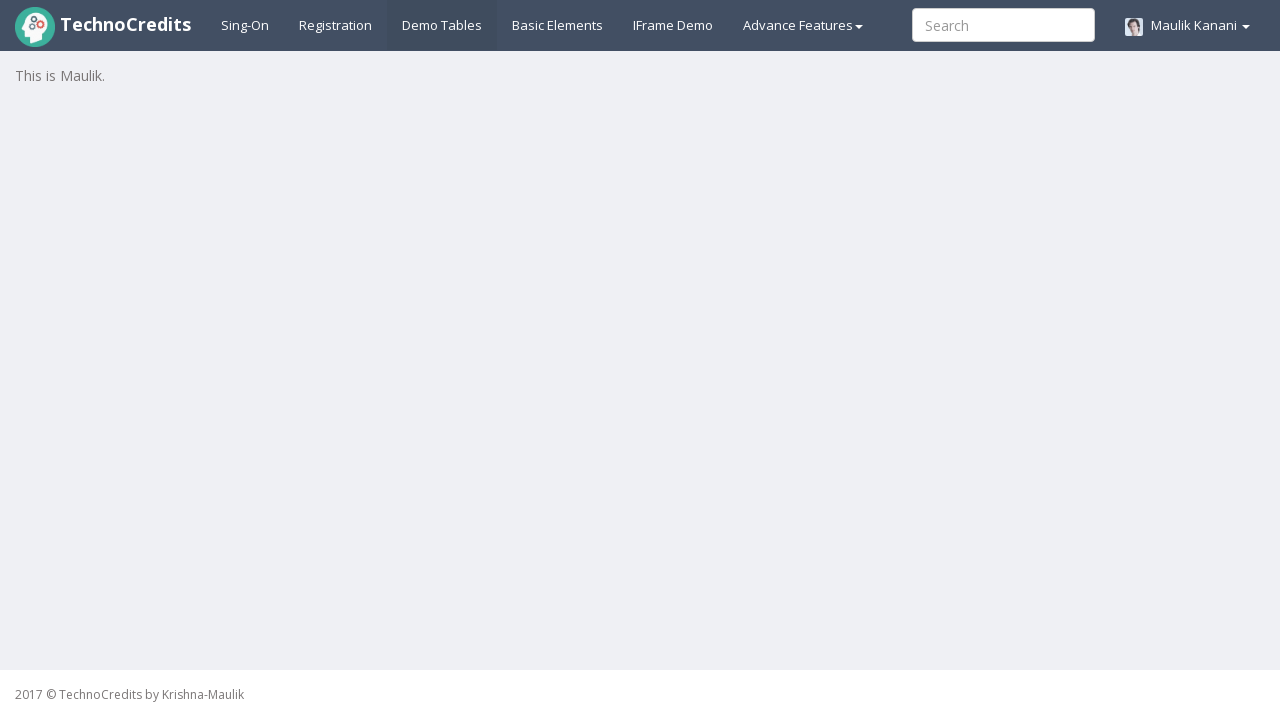

Table #table1 loaded
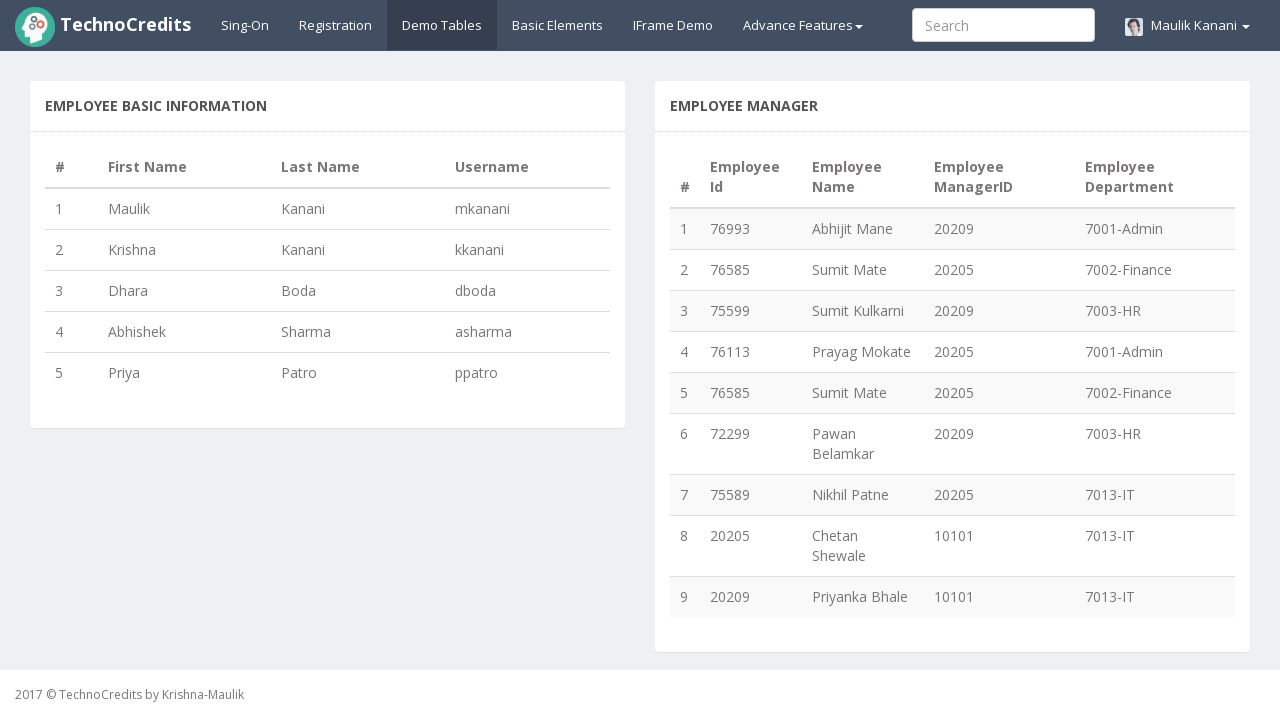

Retrieved 5 rows from employee table
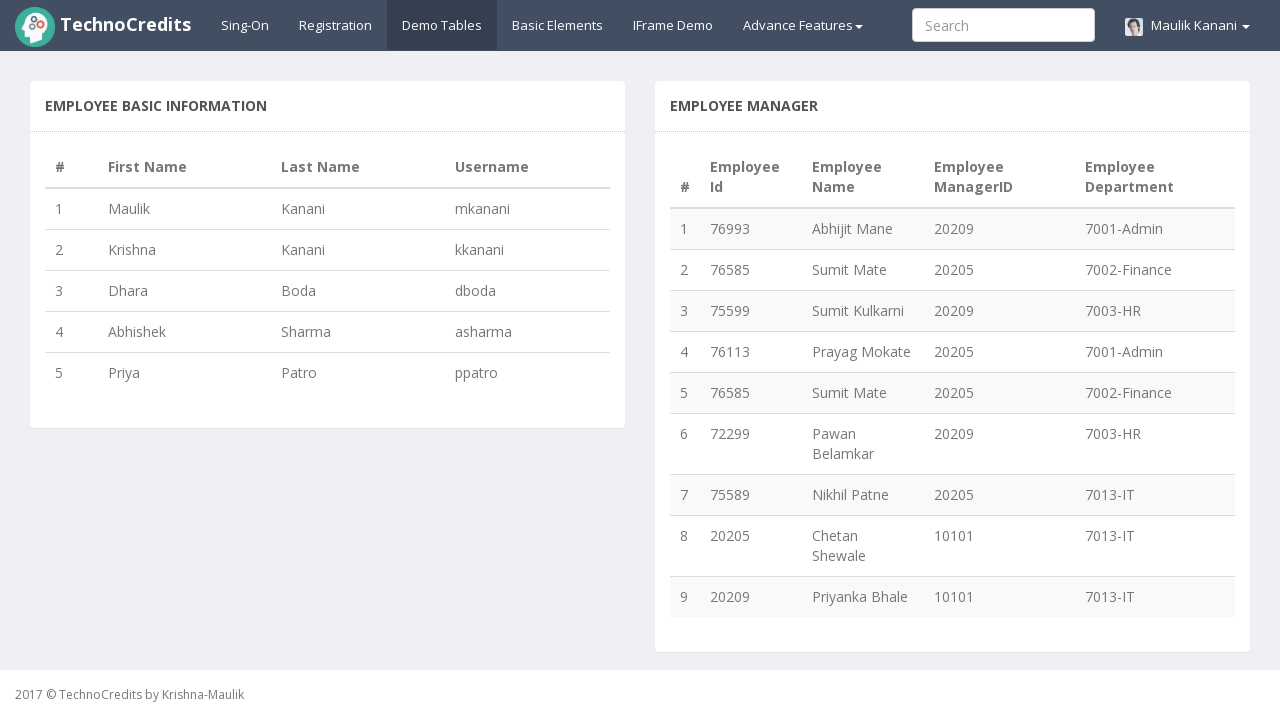

Checked row 1: username is 'mkanani'
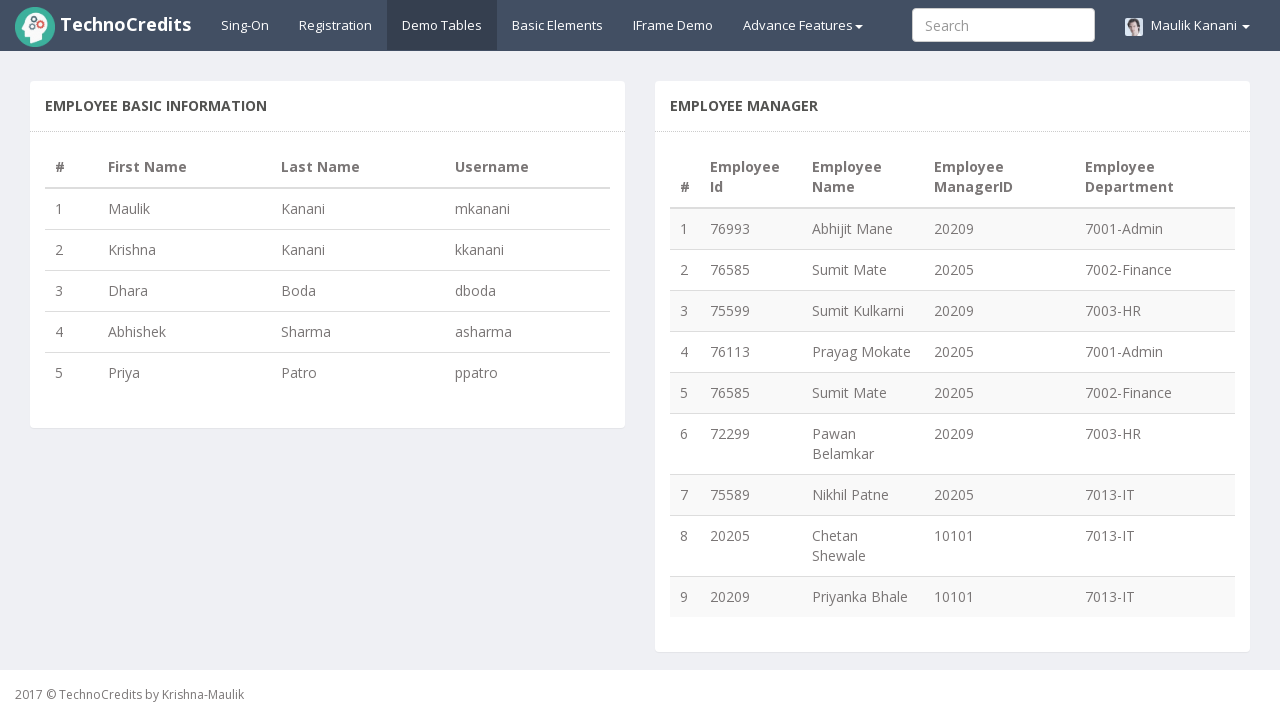

Checked row 2: username is 'kkanani'
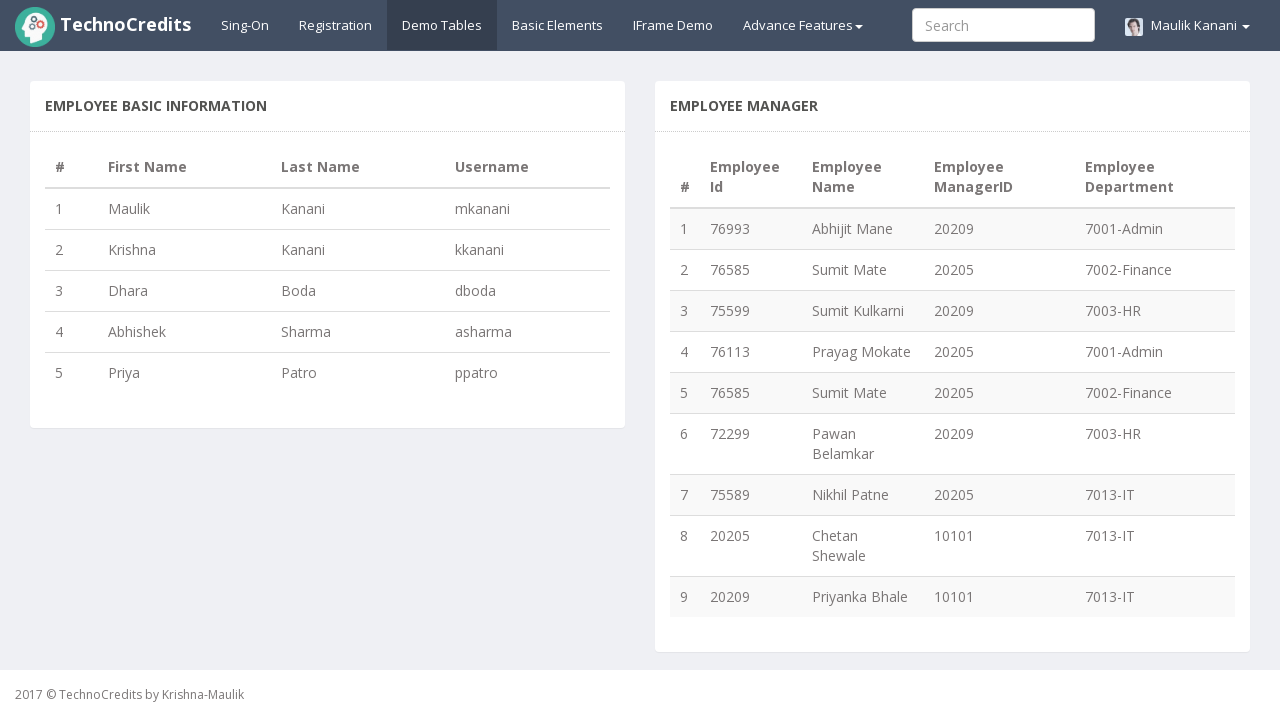

Found employee with username 'kkanani'
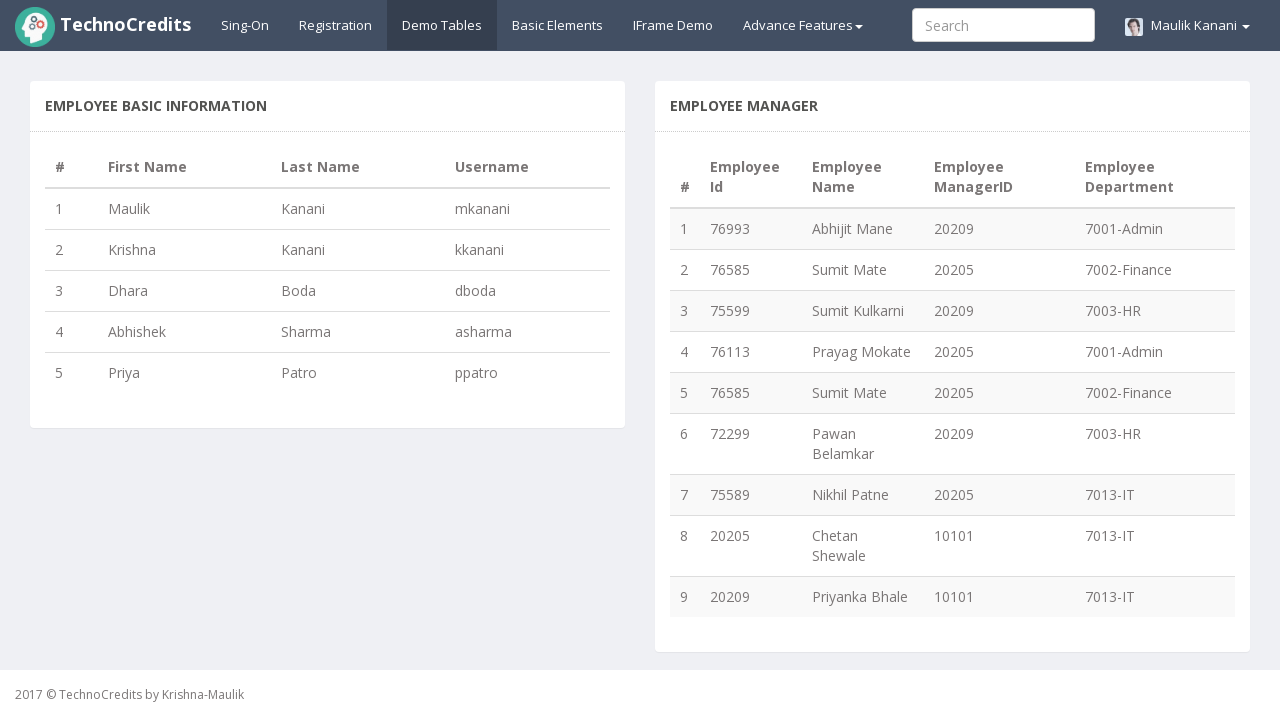

Test assertion: found kkanani = True
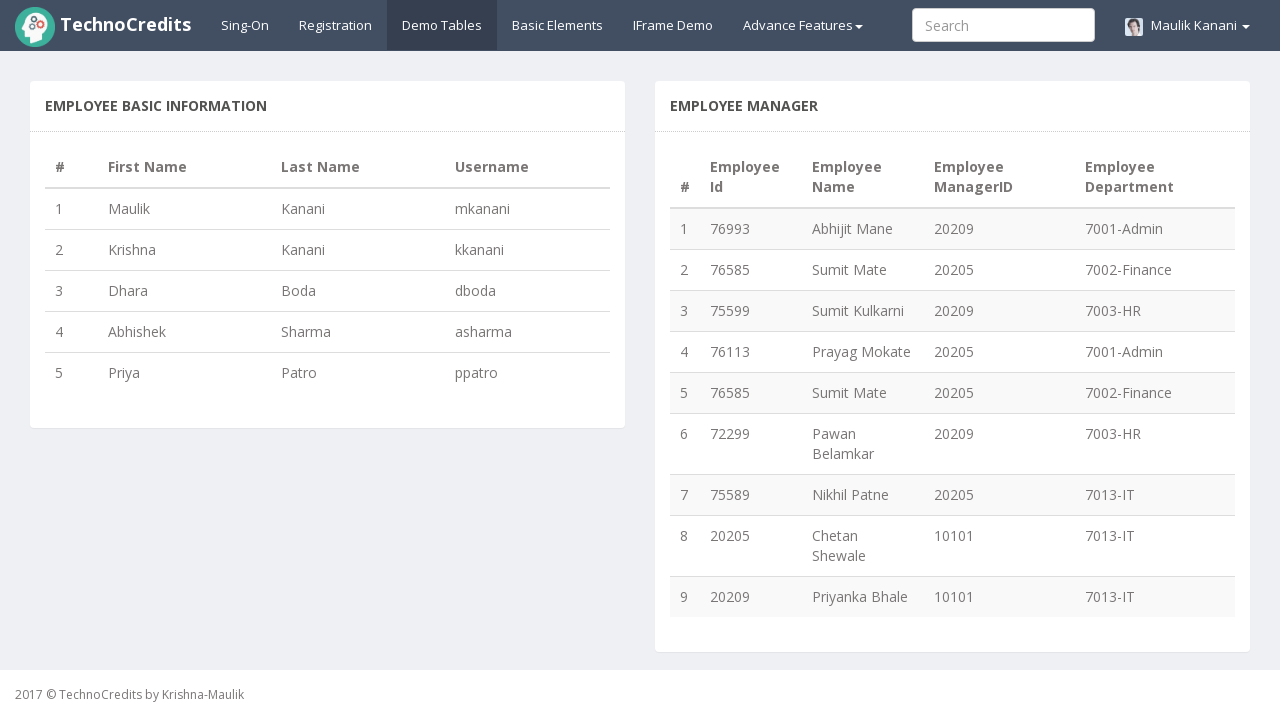

Assertion passed: employee with username 'kkanani' exists in table
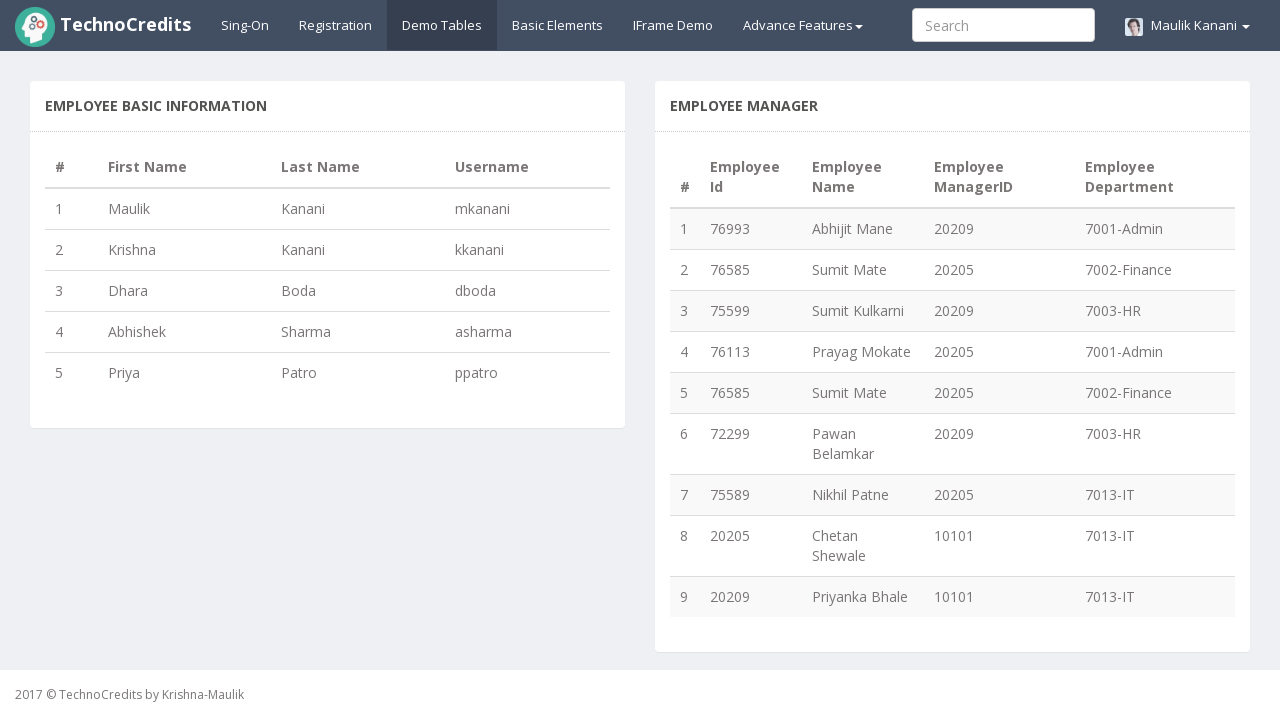

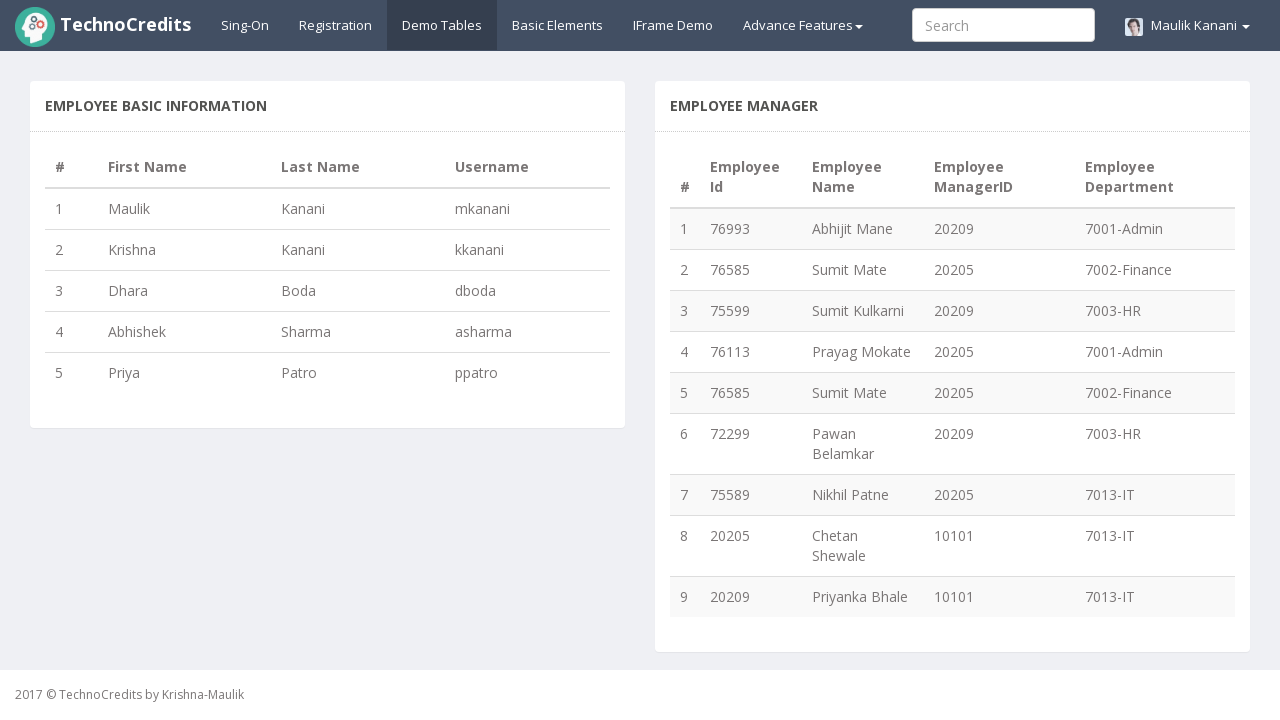